Navigates to the-internet.herokuapp.com and verifies that the "File Upload" link is clickable

Starting URL: https://the-internet.herokuapp.com/

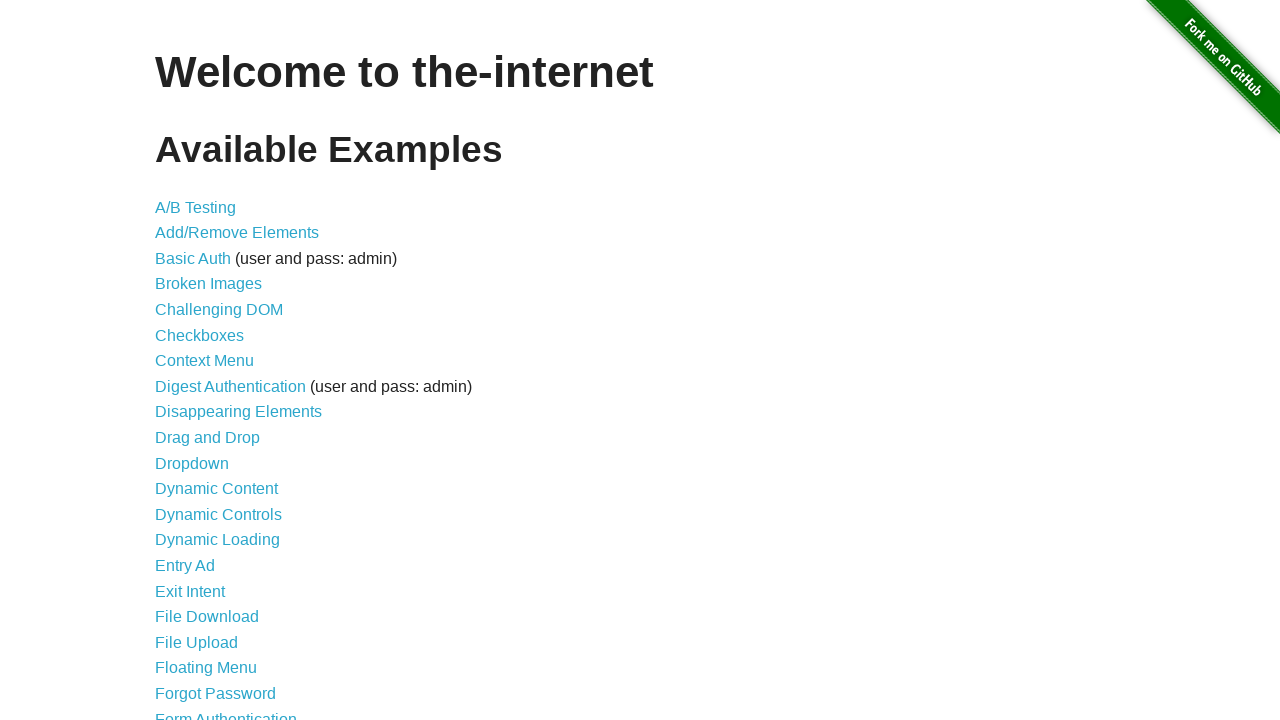

Navigated to the-internet.herokuapp.com
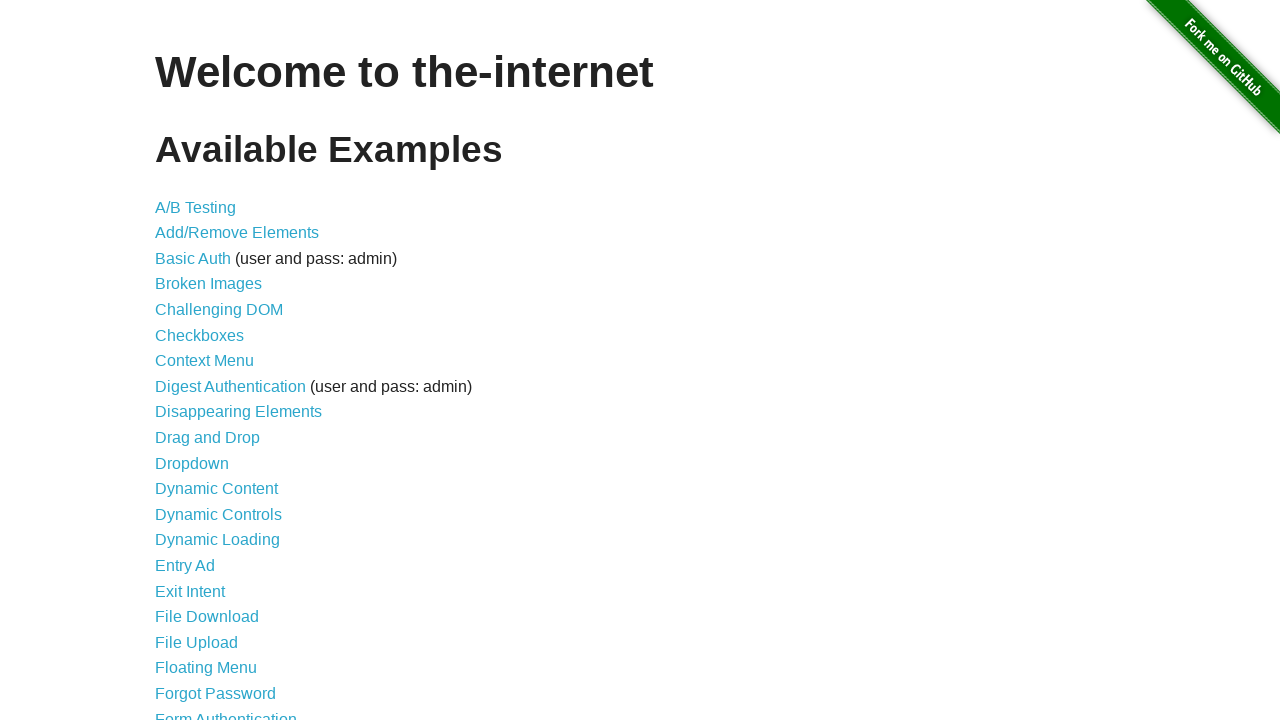

Located the File Upload link element
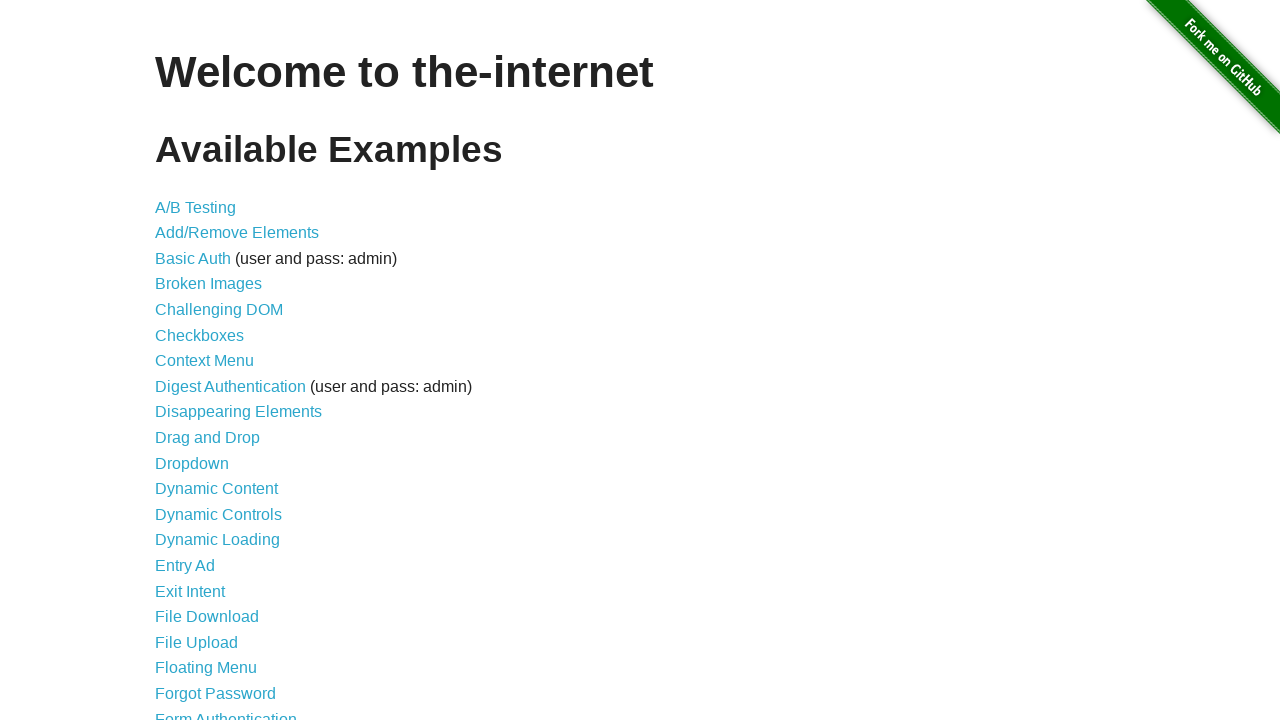

File Upload link became visible
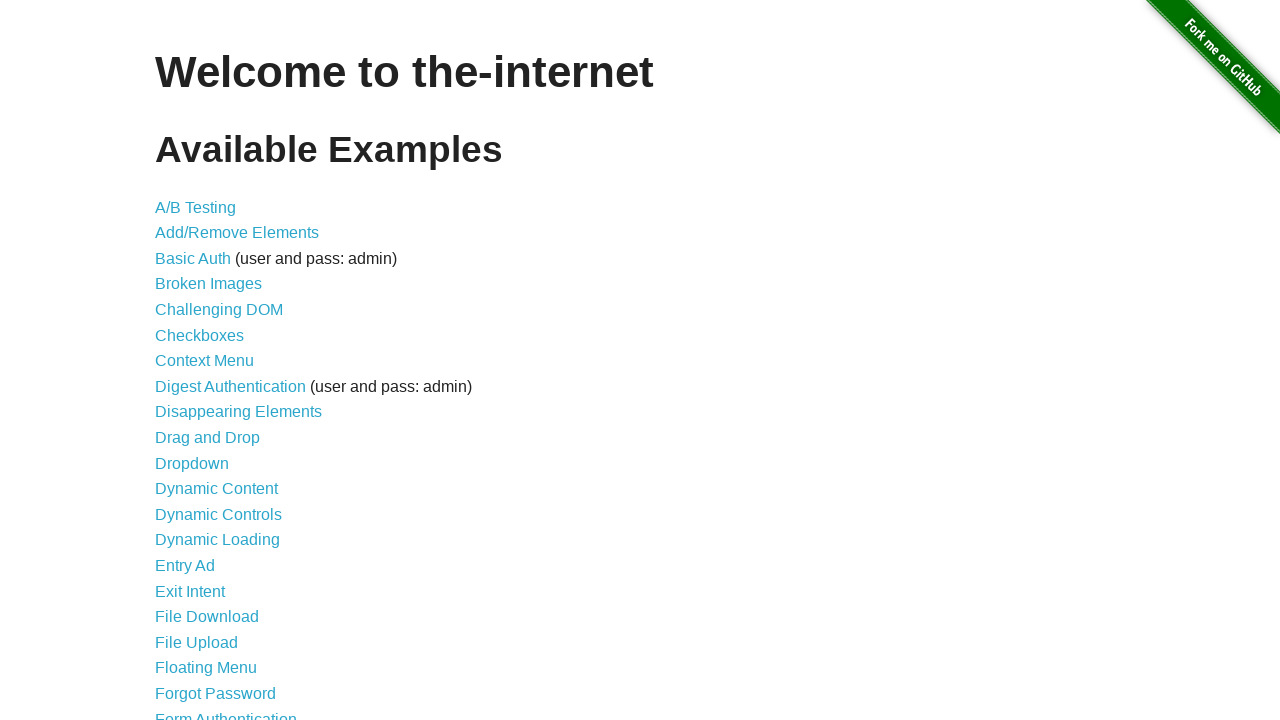

Clicked the File Upload link - link is clickable at (196, 642) on a:text('File Upload')
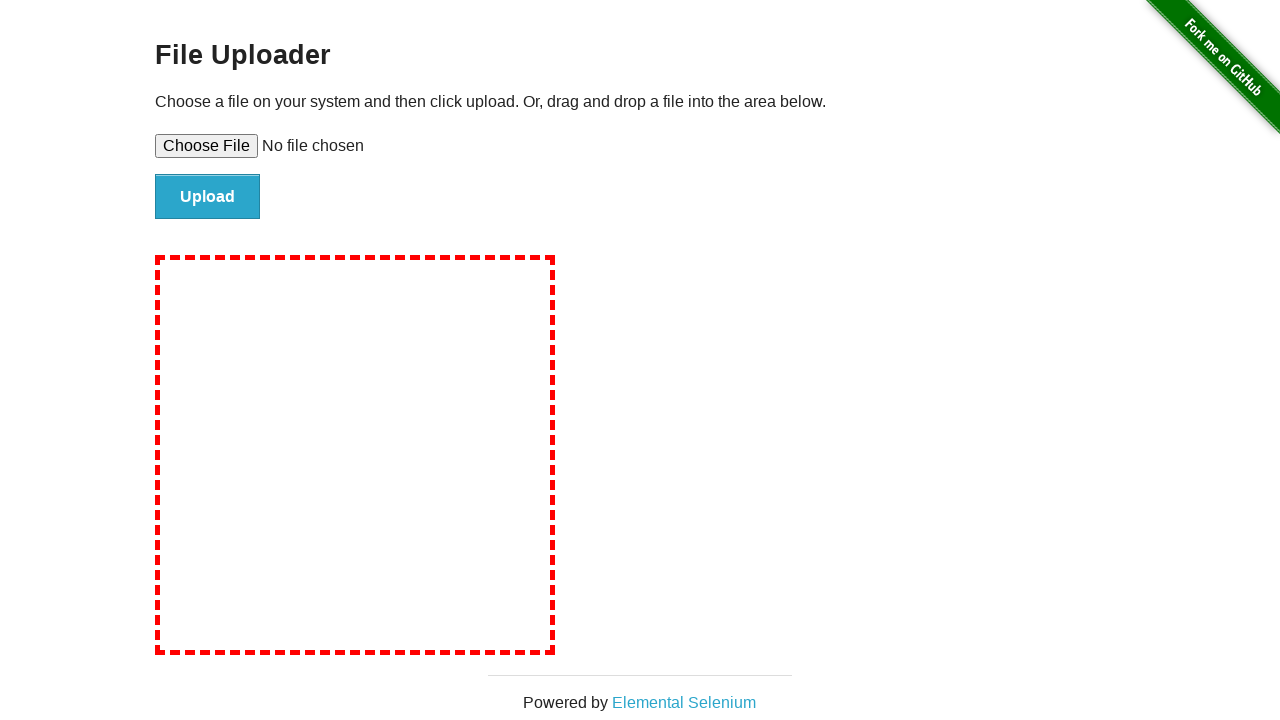

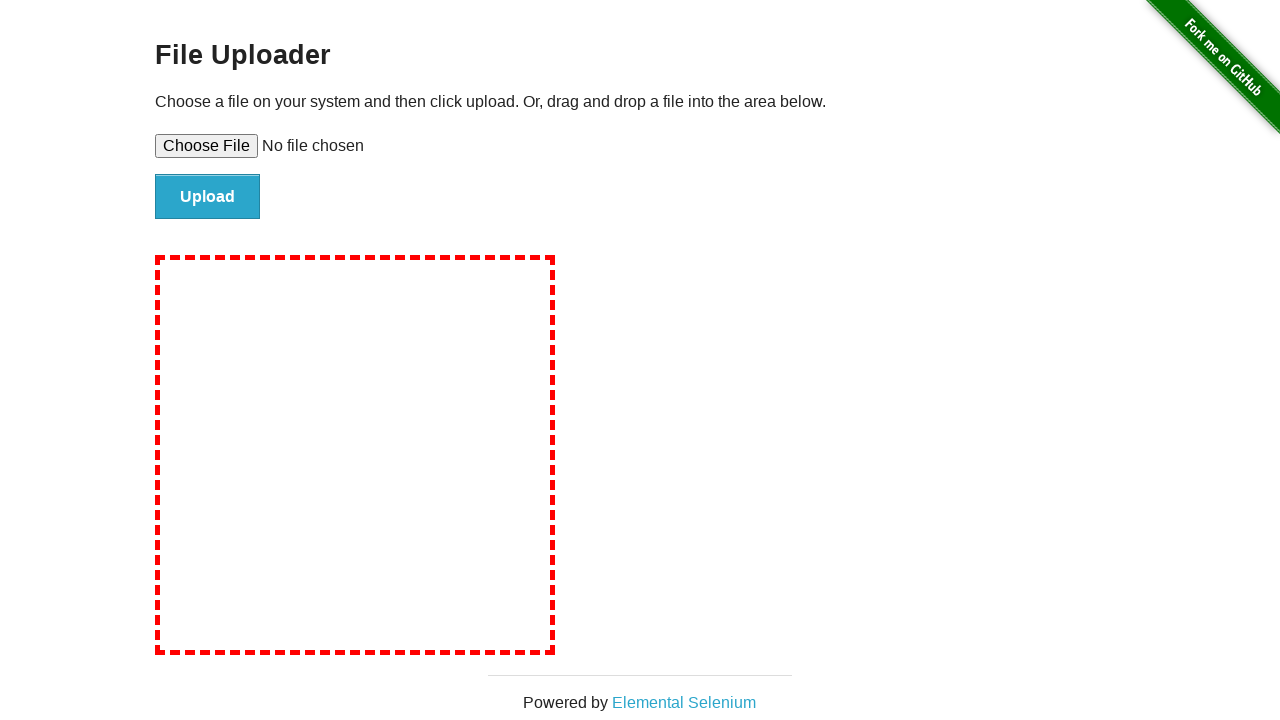